Tests opening multiple links from a footer section in new tabs by using keyboard shortcuts, then switches through each opened tab to verify they loaded correctly.

Starting URL: https://rahulshettyacademy.com/AutomationPractice/

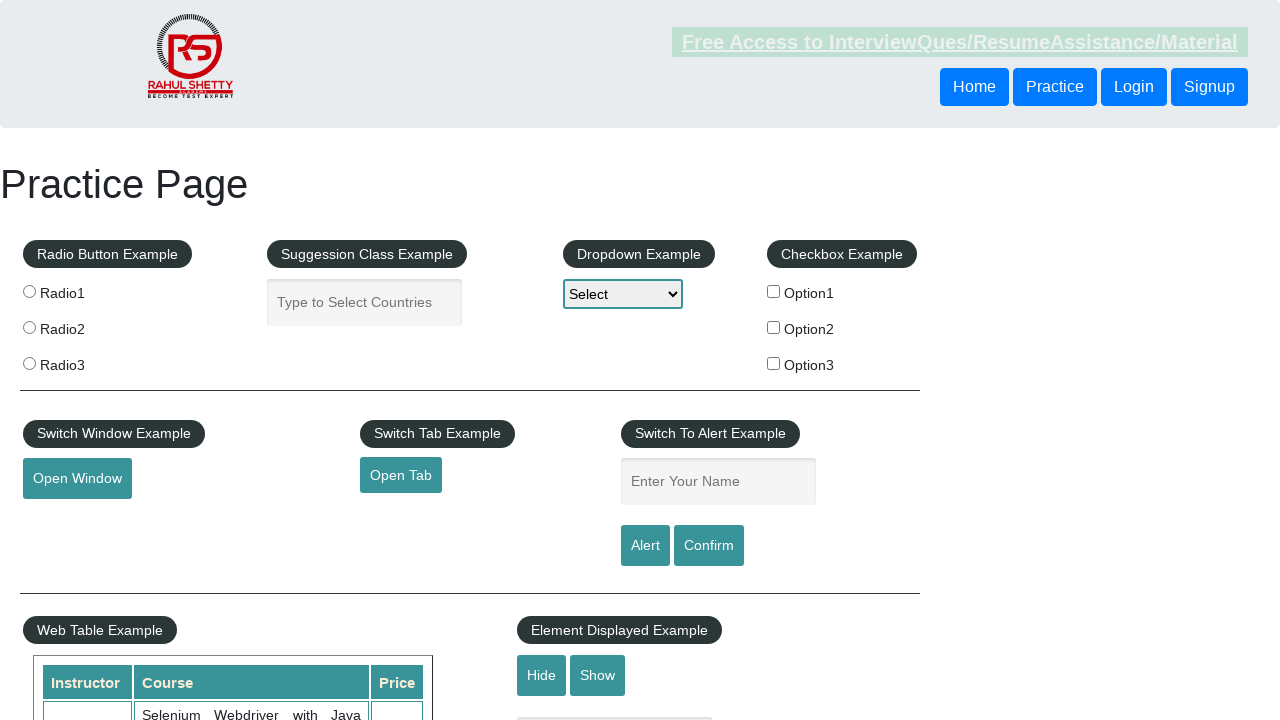

Waited for page to load (domcontentloaded state)
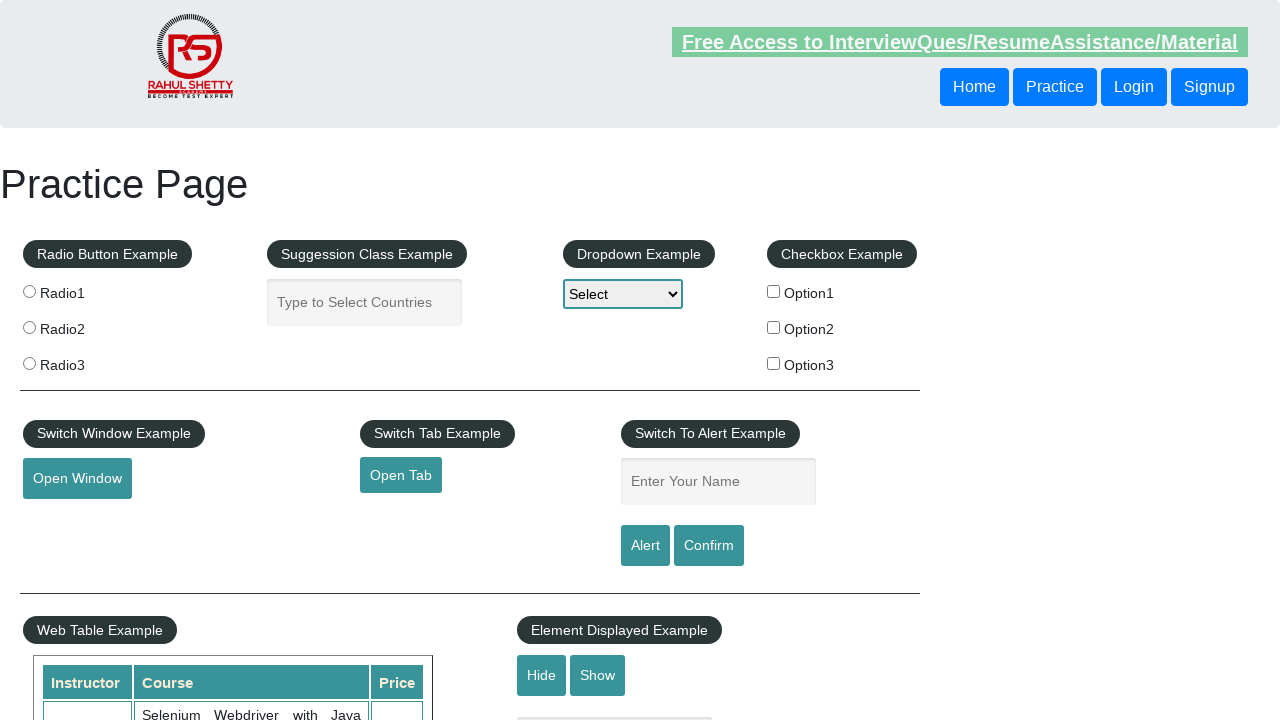

Located footer links section
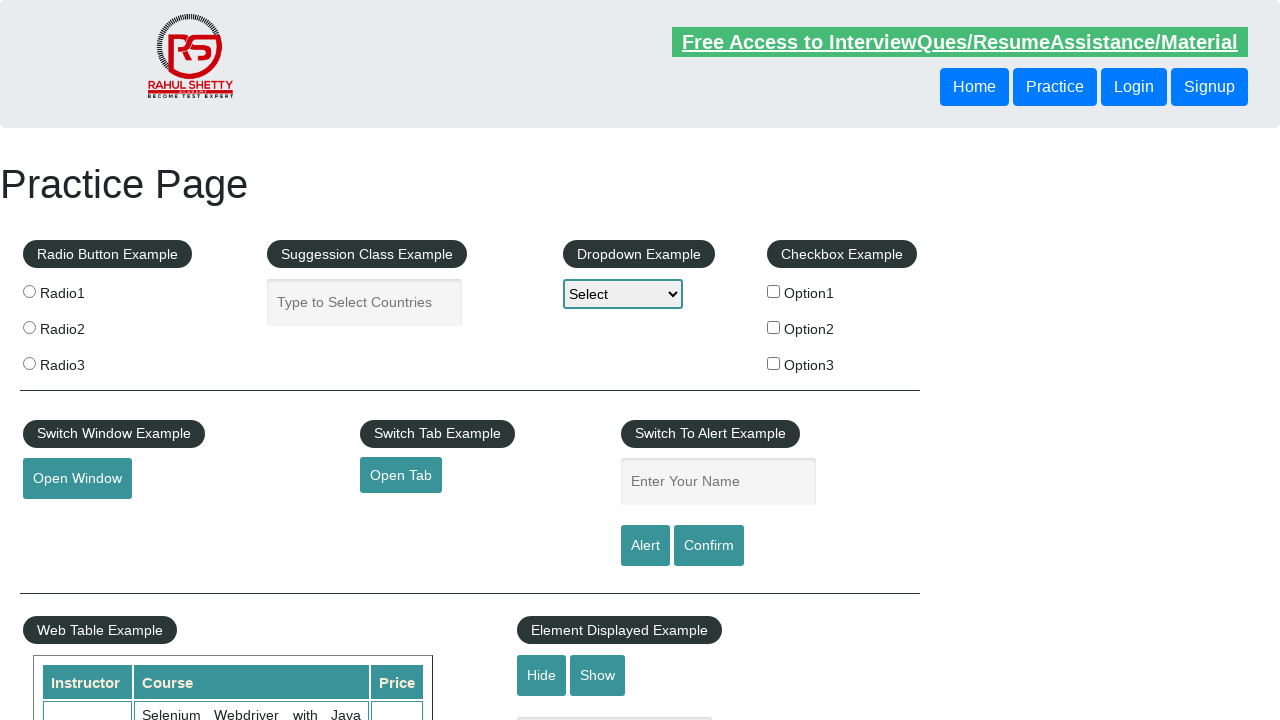

Found 5 links in footer section
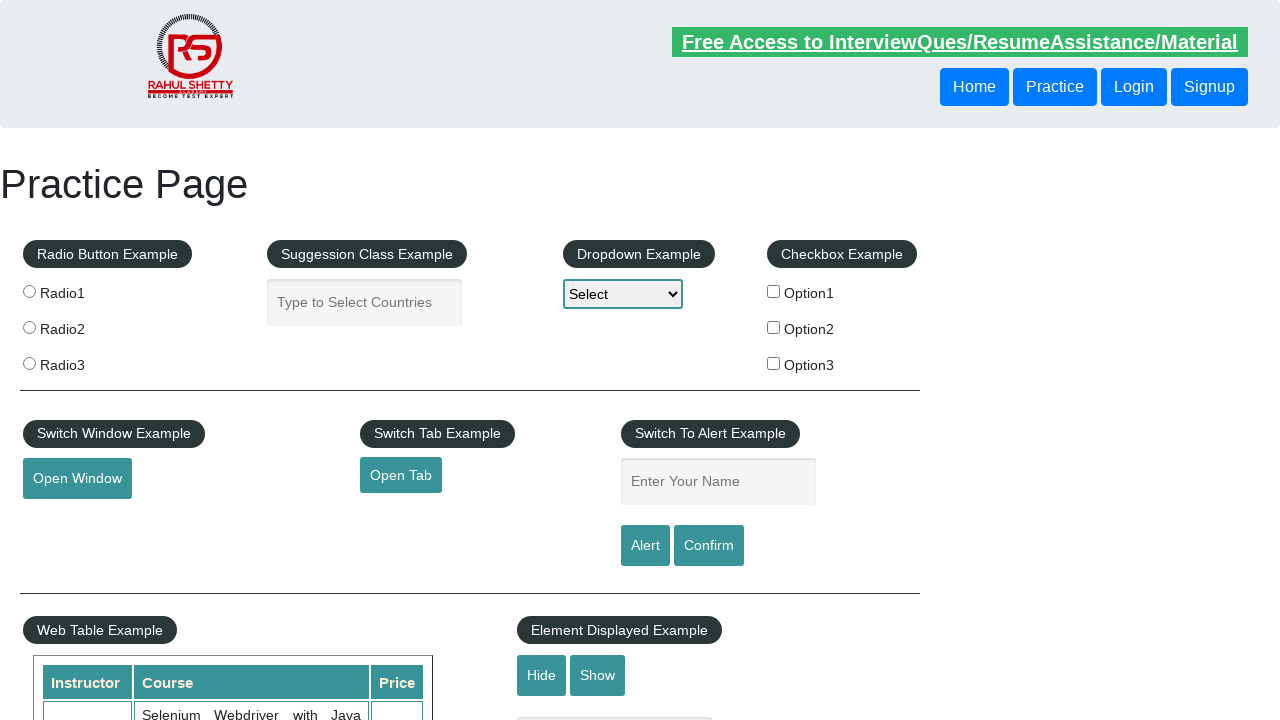

Opened link 1 in new tab using Ctrl+Enter on xpath=//*[@id='gf-BIG']/table/tbody/tr/td[1]/ul//a >> nth=1
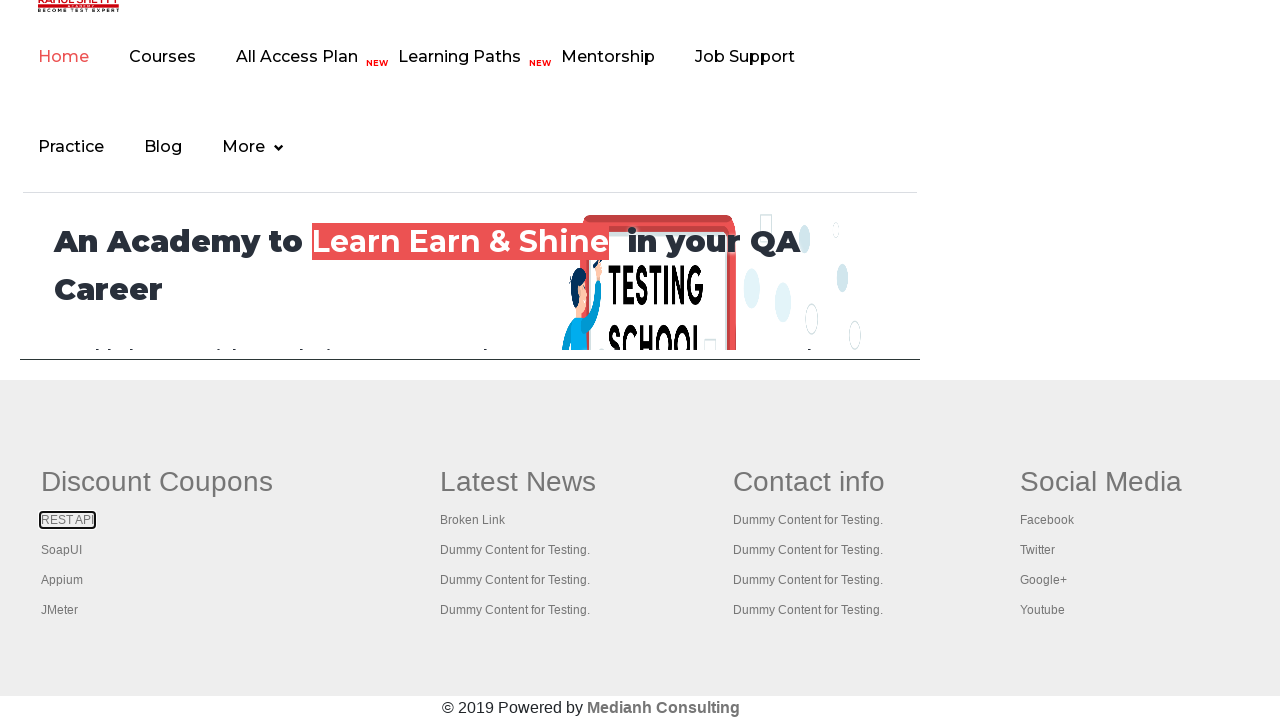

Opened link 2 in new tab using Ctrl+Enter on xpath=//*[@id='gf-BIG']/table/tbody/tr/td[1]/ul//a >> nth=2
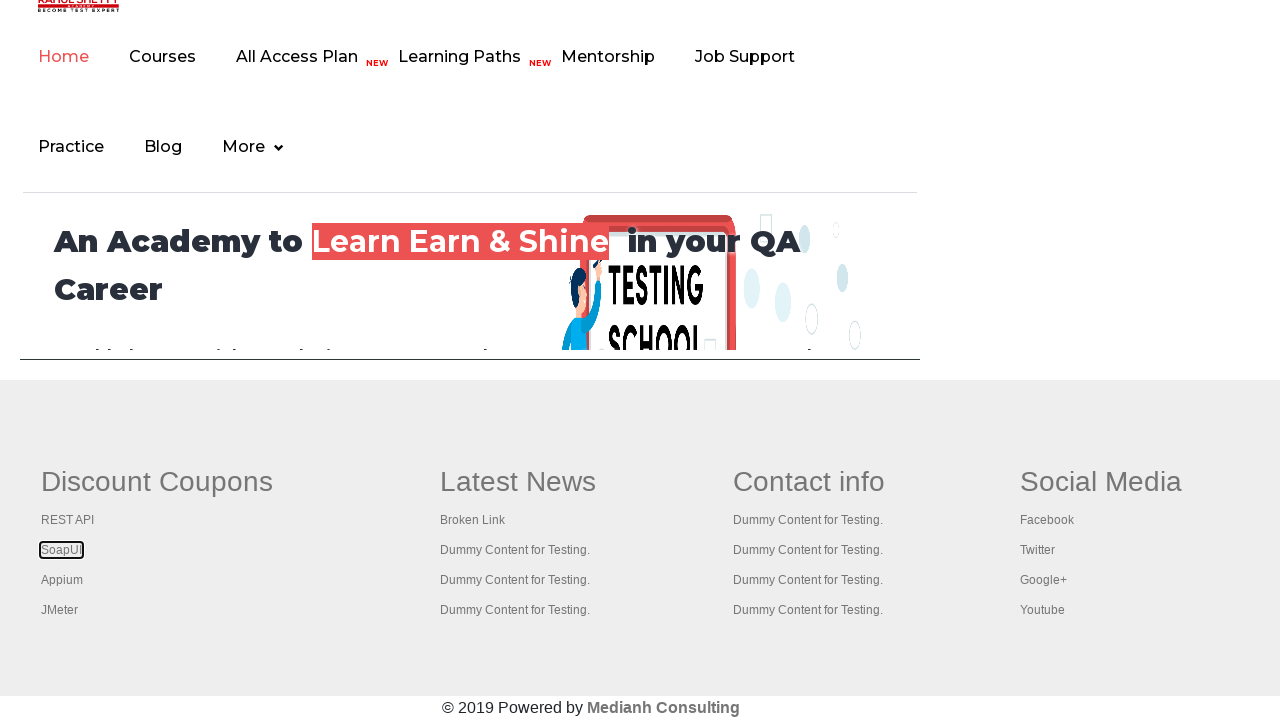

Opened link 3 in new tab using Ctrl+Enter on xpath=//*[@id='gf-BIG']/table/tbody/tr/td[1]/ul//a >> nth=3
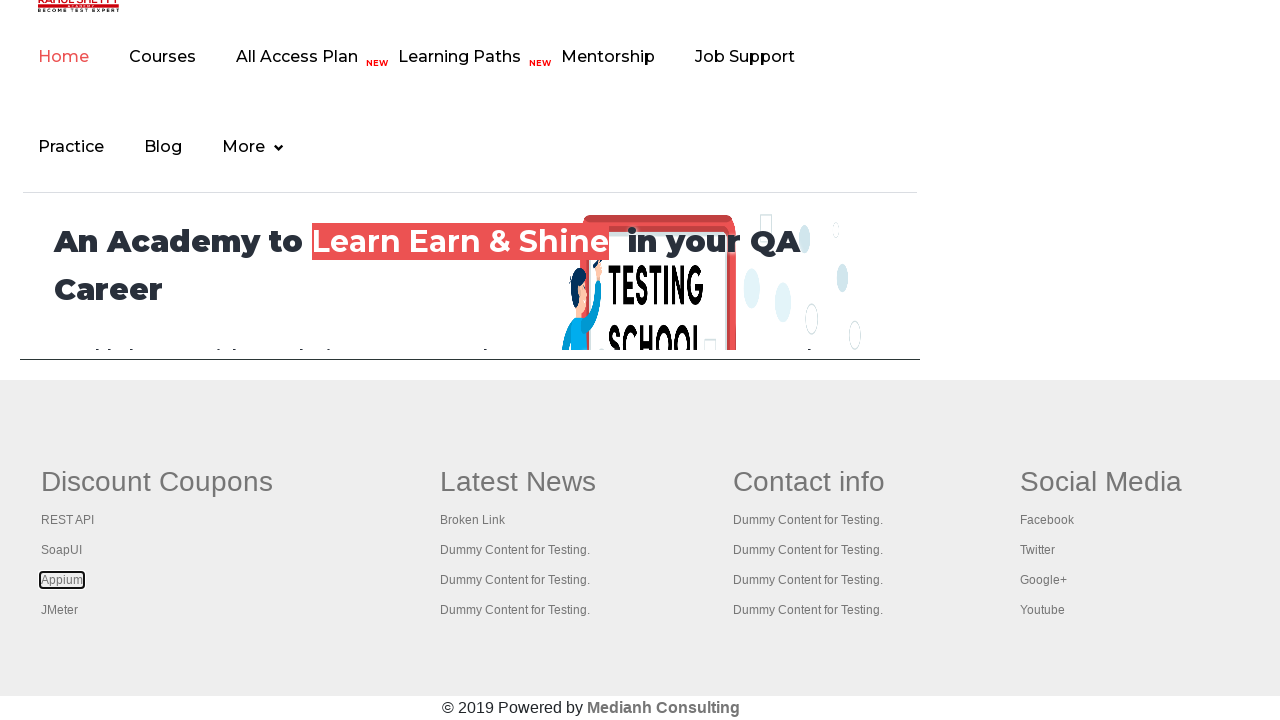

Opened link 4 in new tab using Ctrl+Enter on xpath=//*[@id='gf-BIG']/table/tbody/tr/td[1]/ul//a >> nth=4
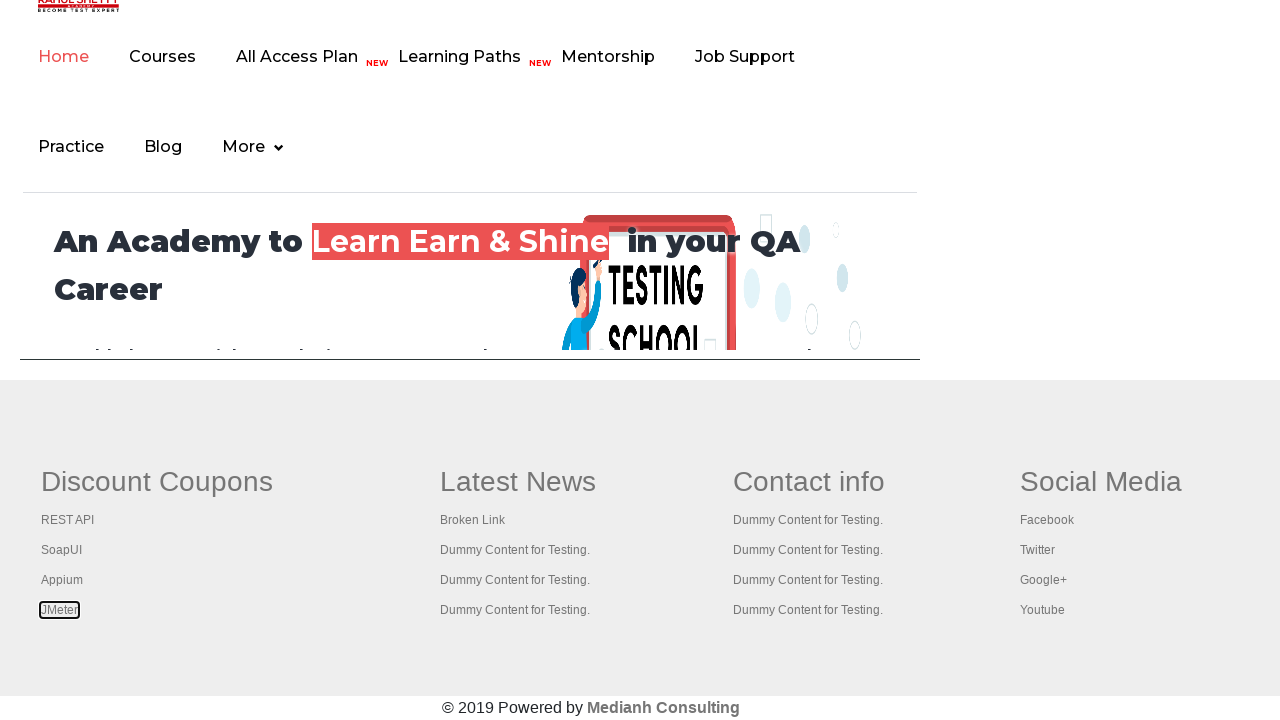

Retrieved all 5 open tabs from context
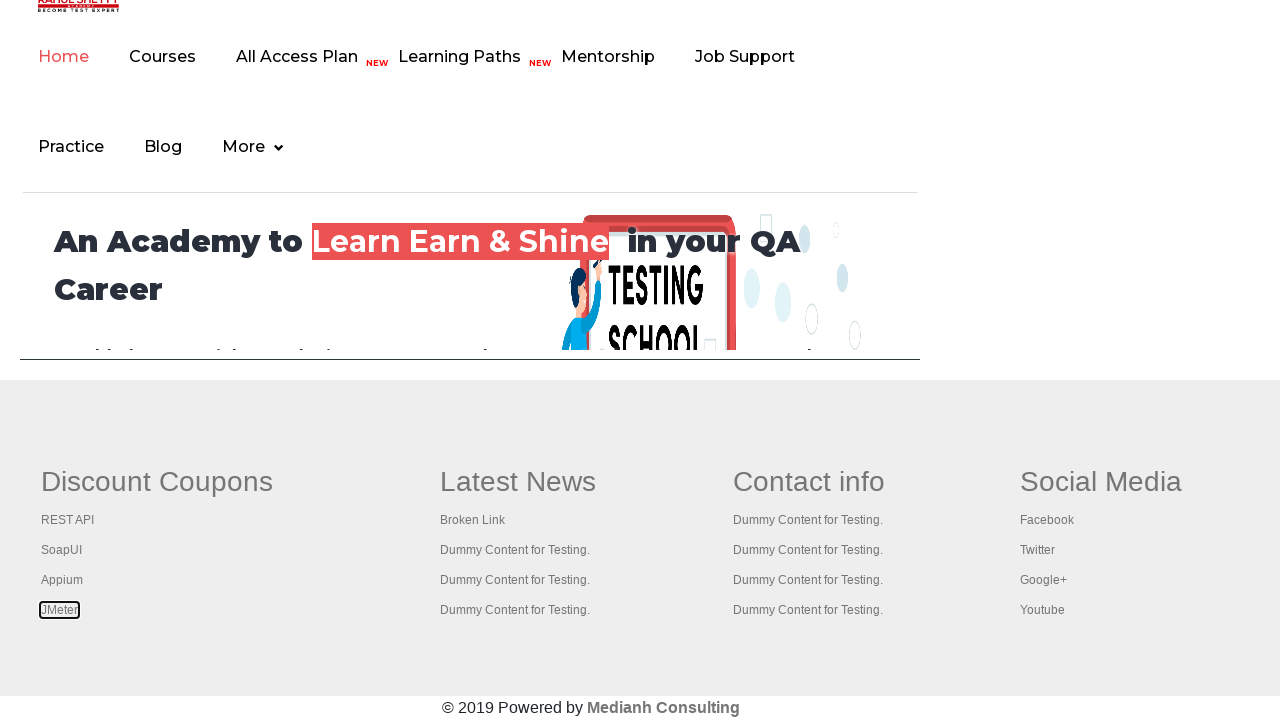

Brought tab to front
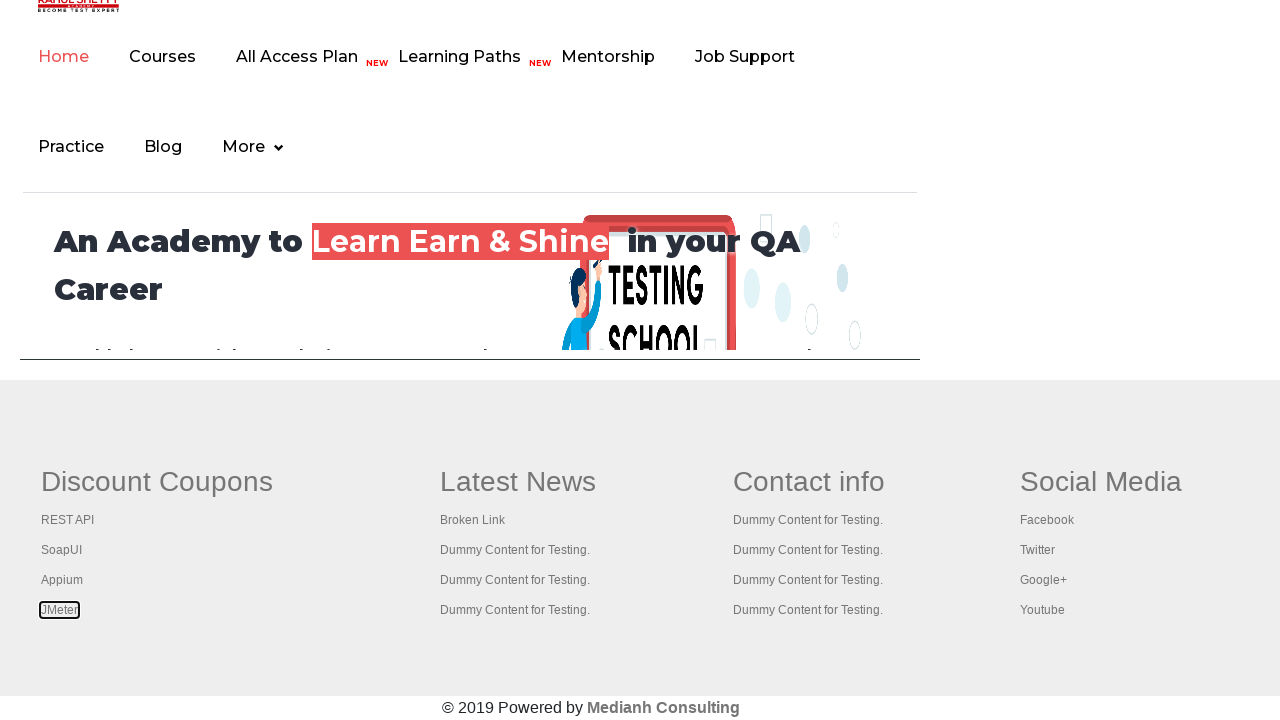

Verified tab loaded successfully (domcontentloaded state)
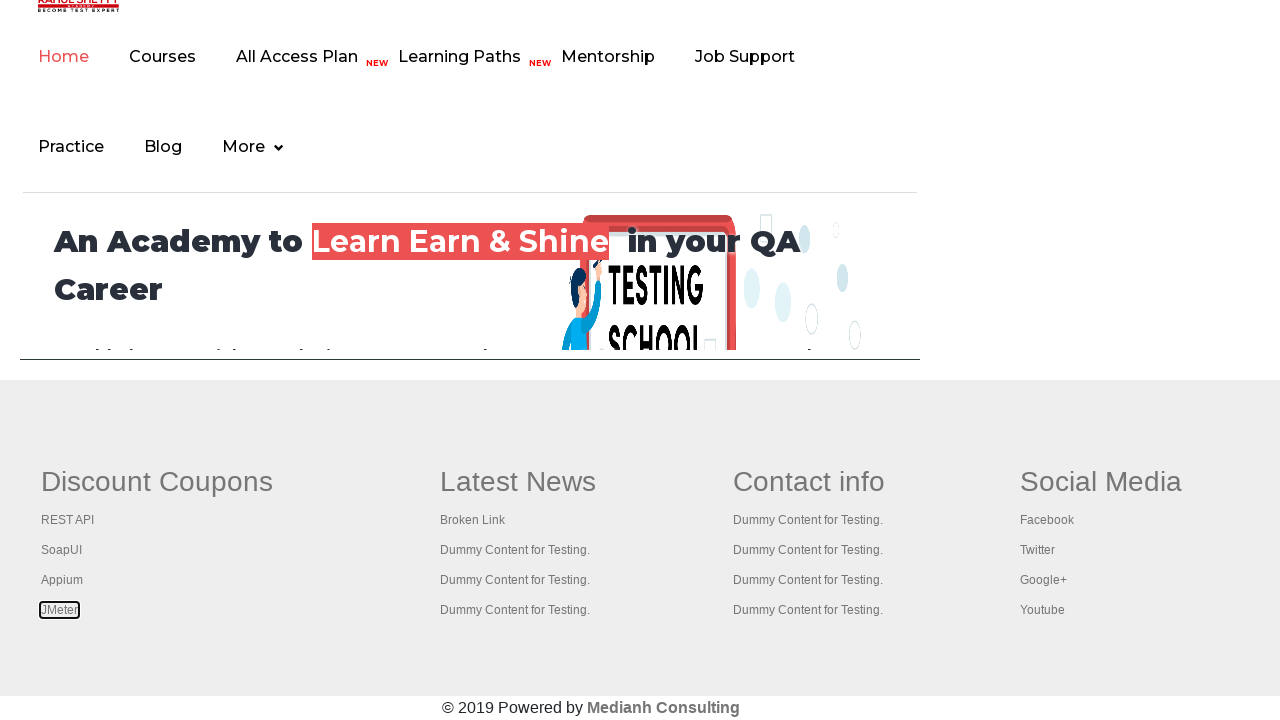

Brought tab to front
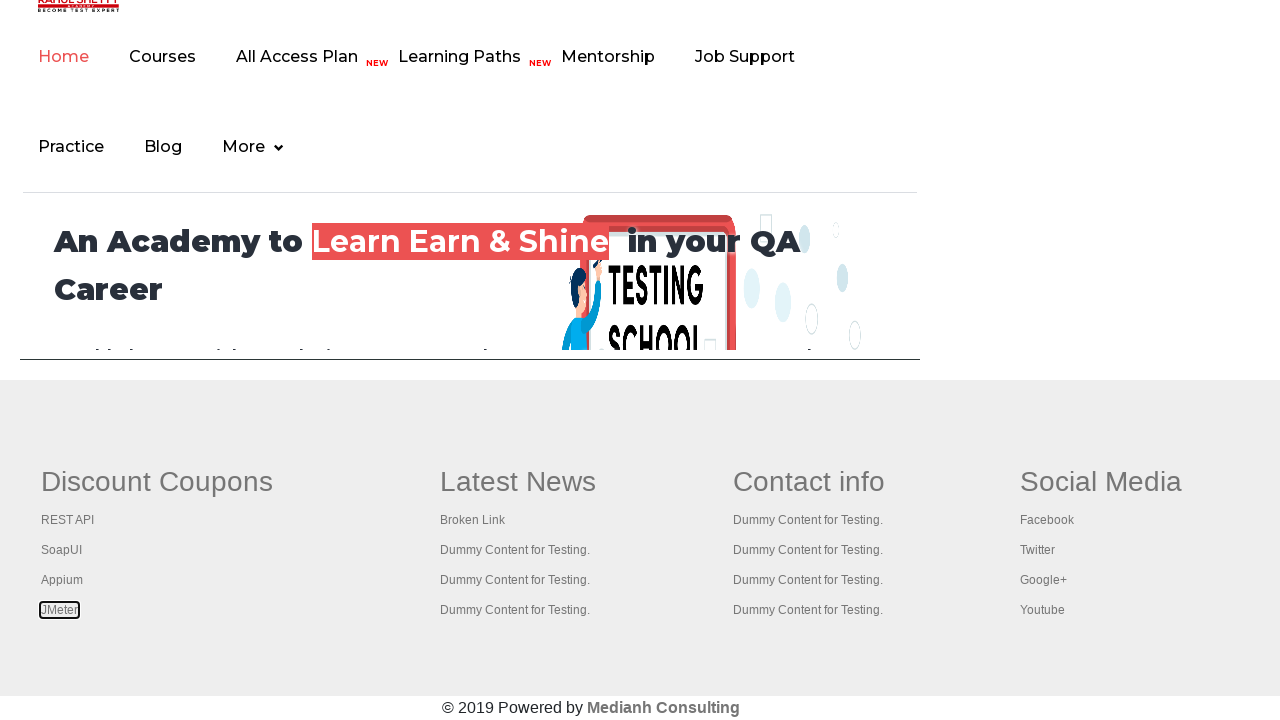

Verified tab loaded successfully (domcontentloaded state)
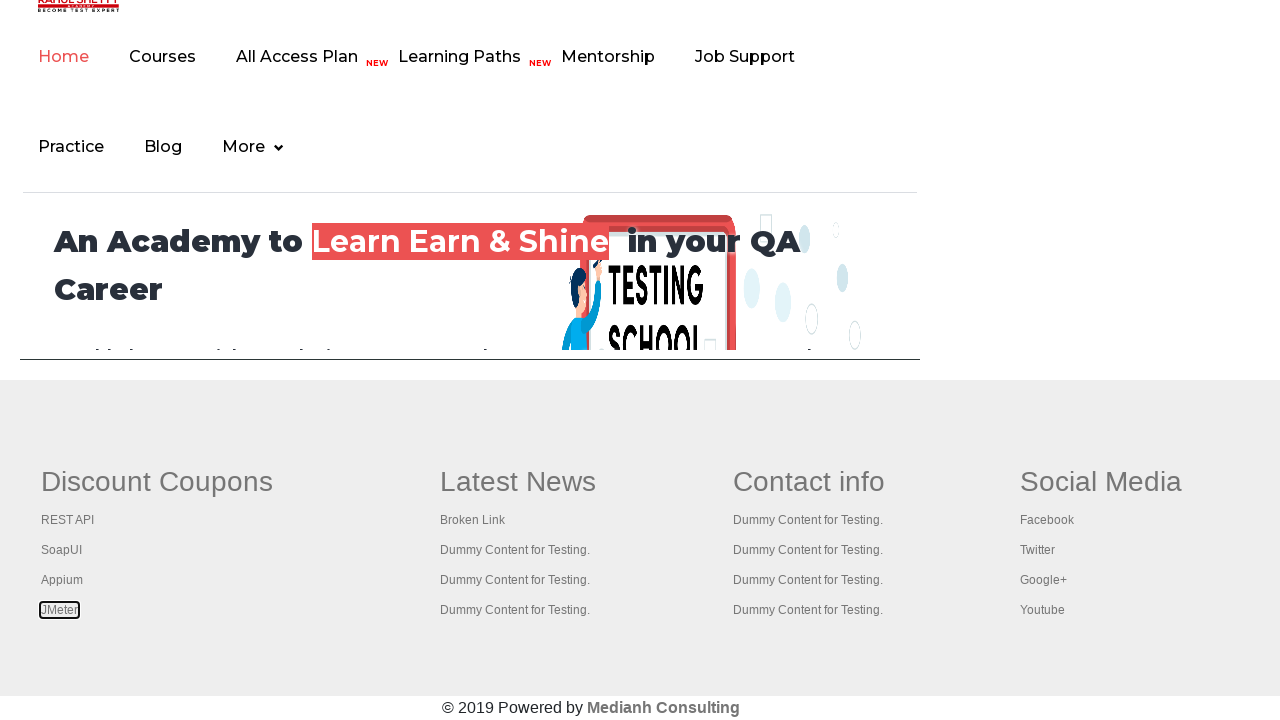

Brought tab to front
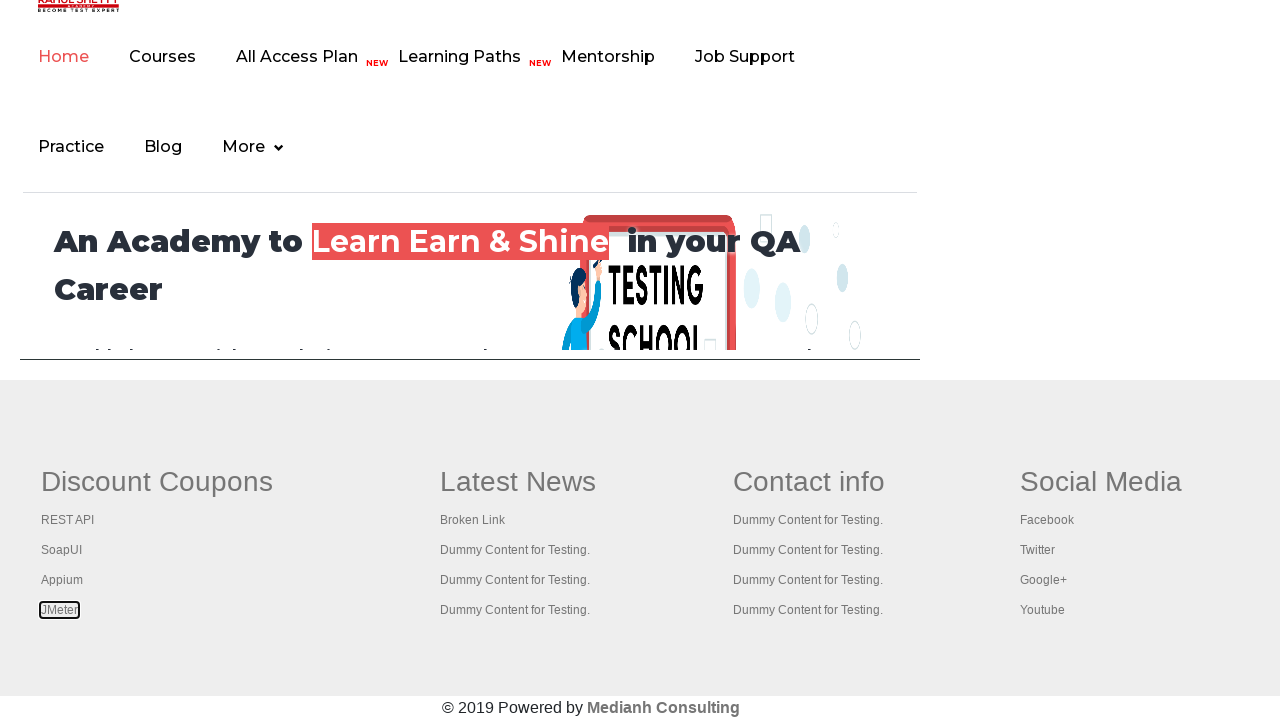

Verified tab loaded successfully (domcontentloaded state)
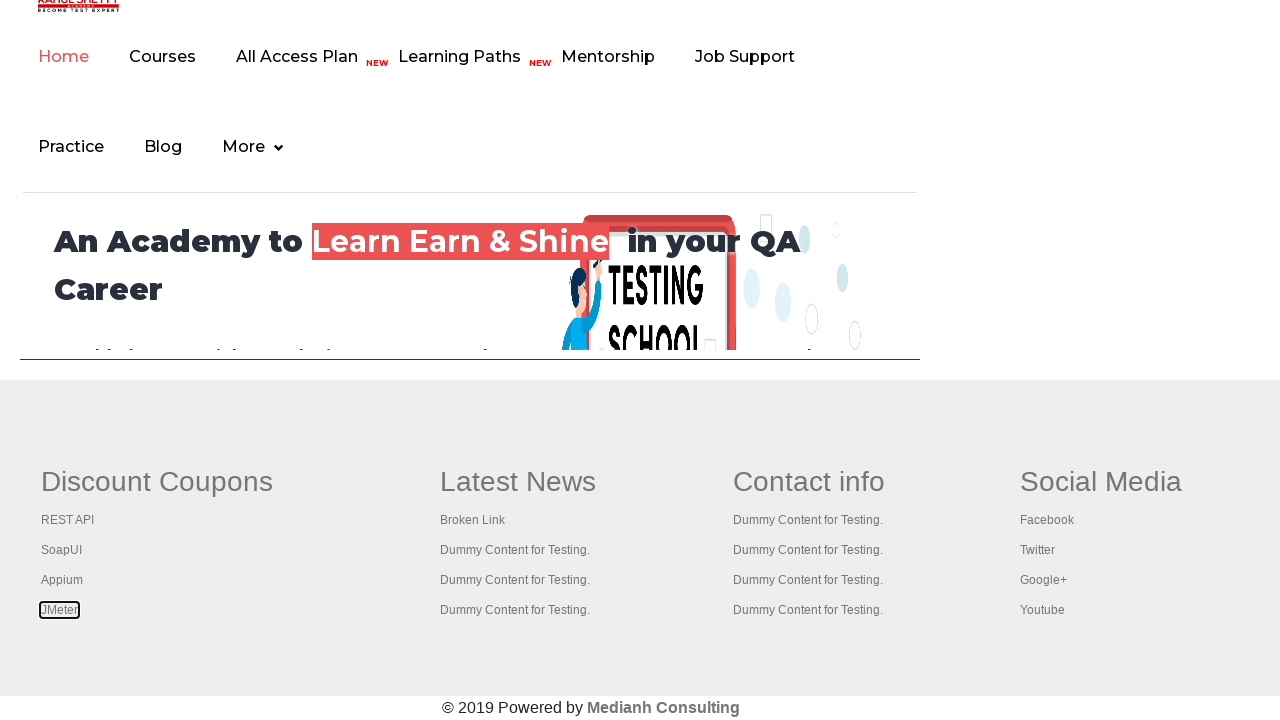

Brought tab to front
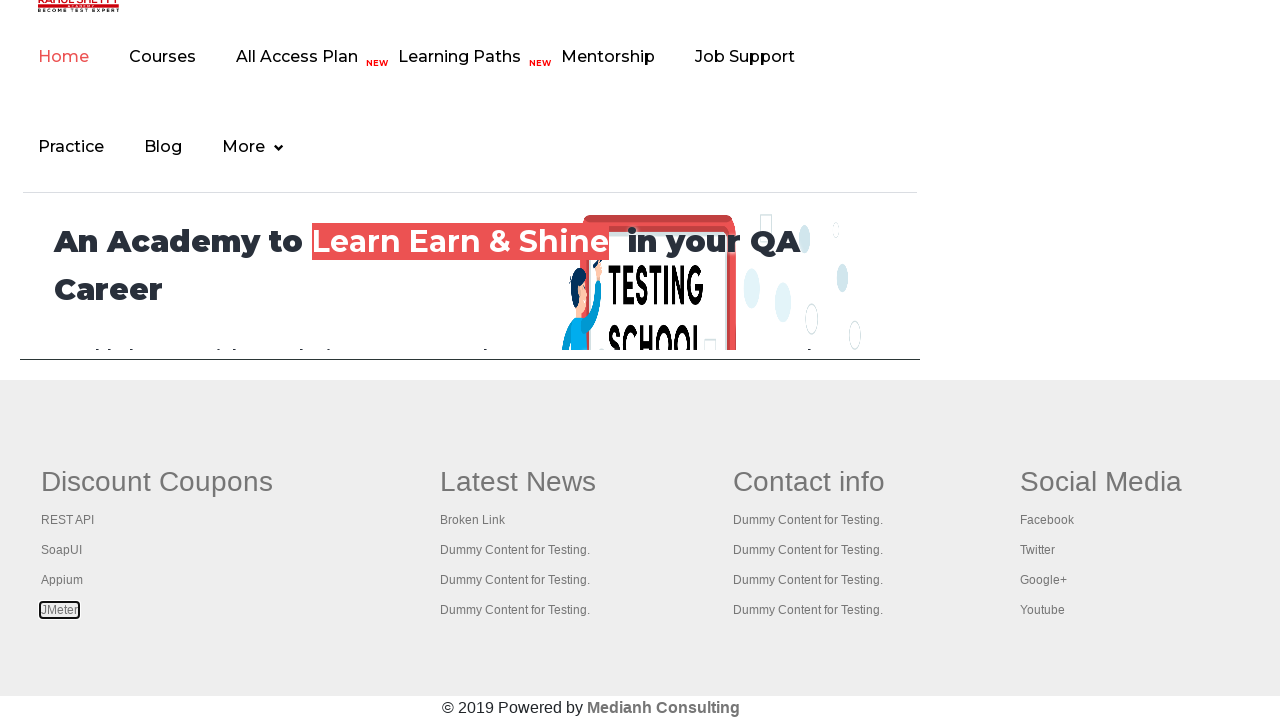

Verified tab loaded successfully (domcontentloaded state)
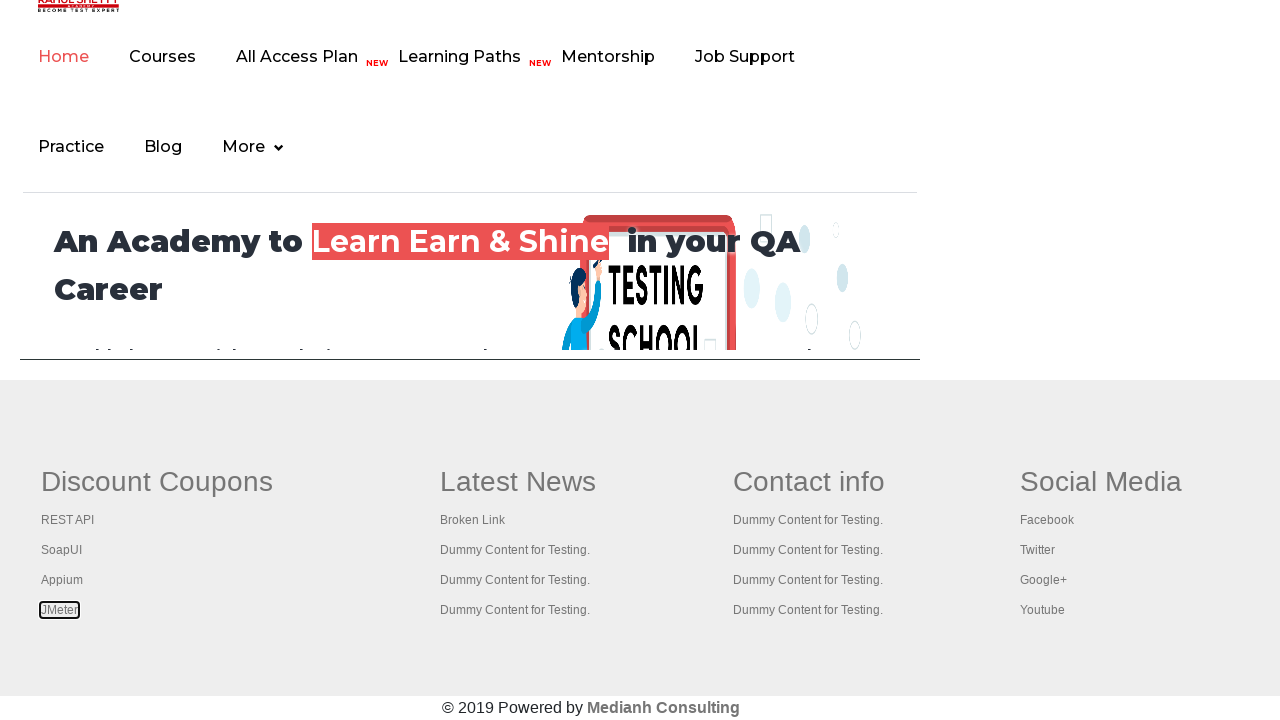

Brought tab to front
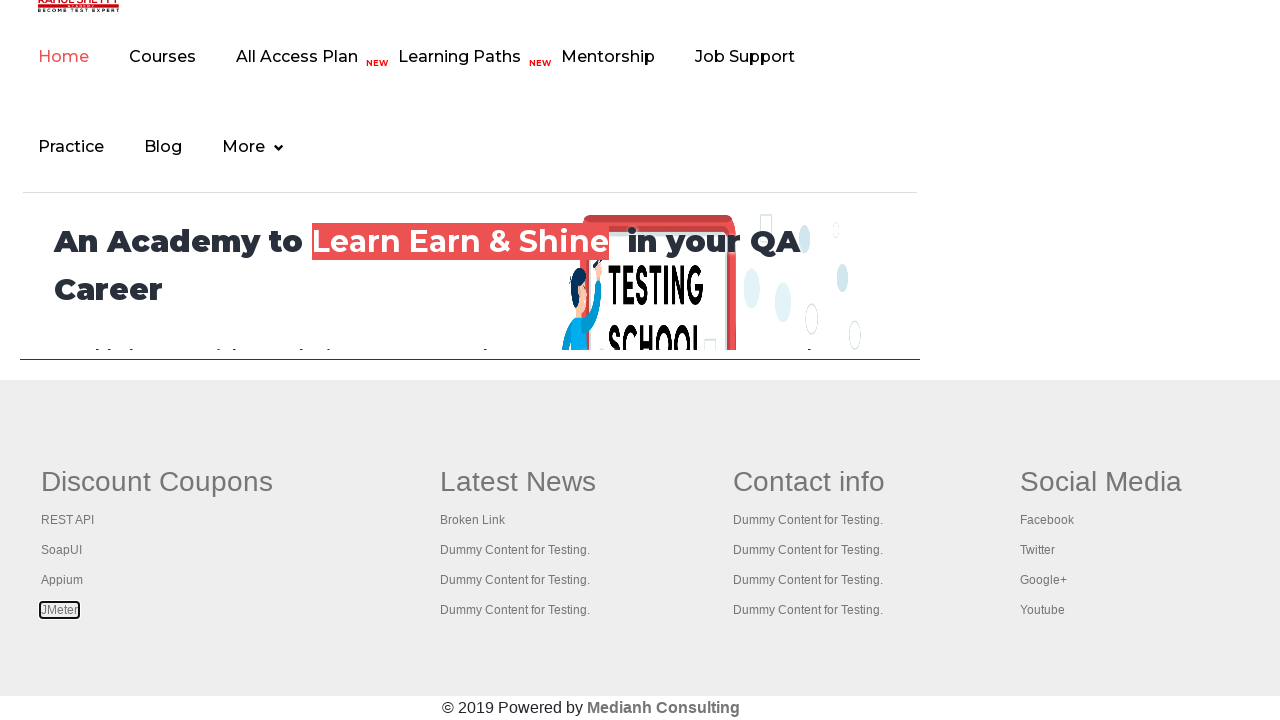

Verified tab loaded successfully (domcontentloaded state)
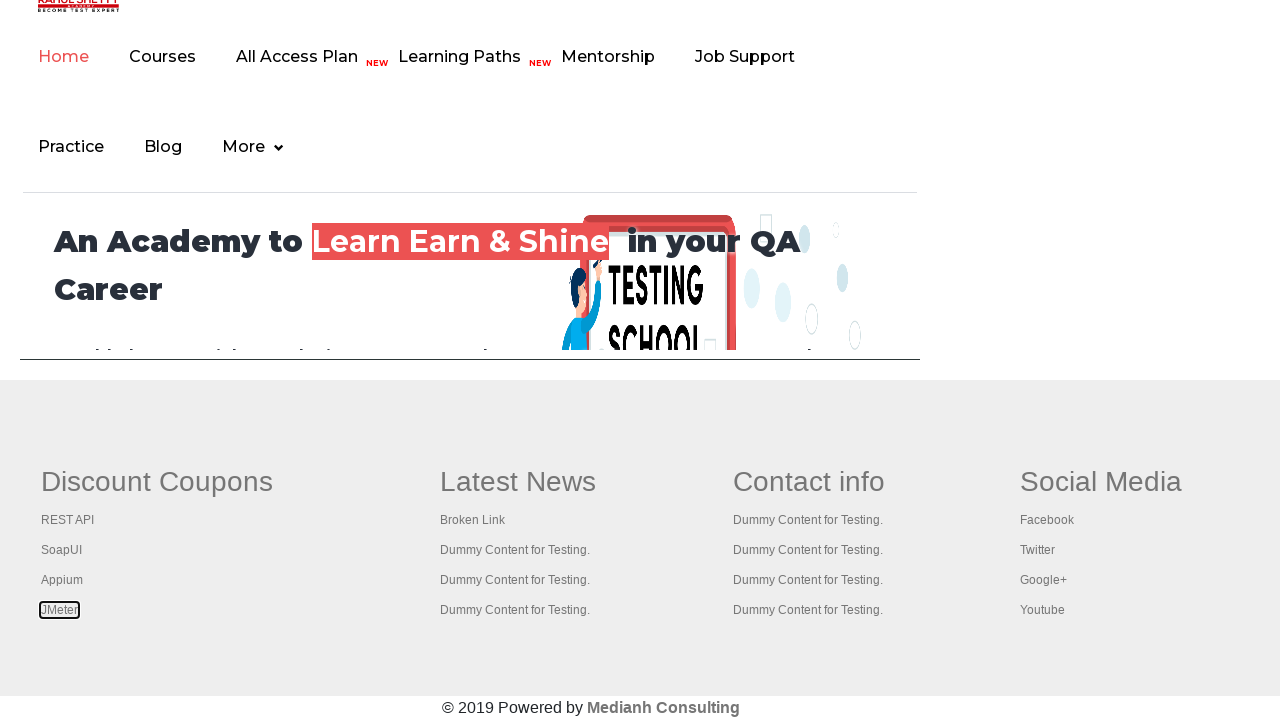

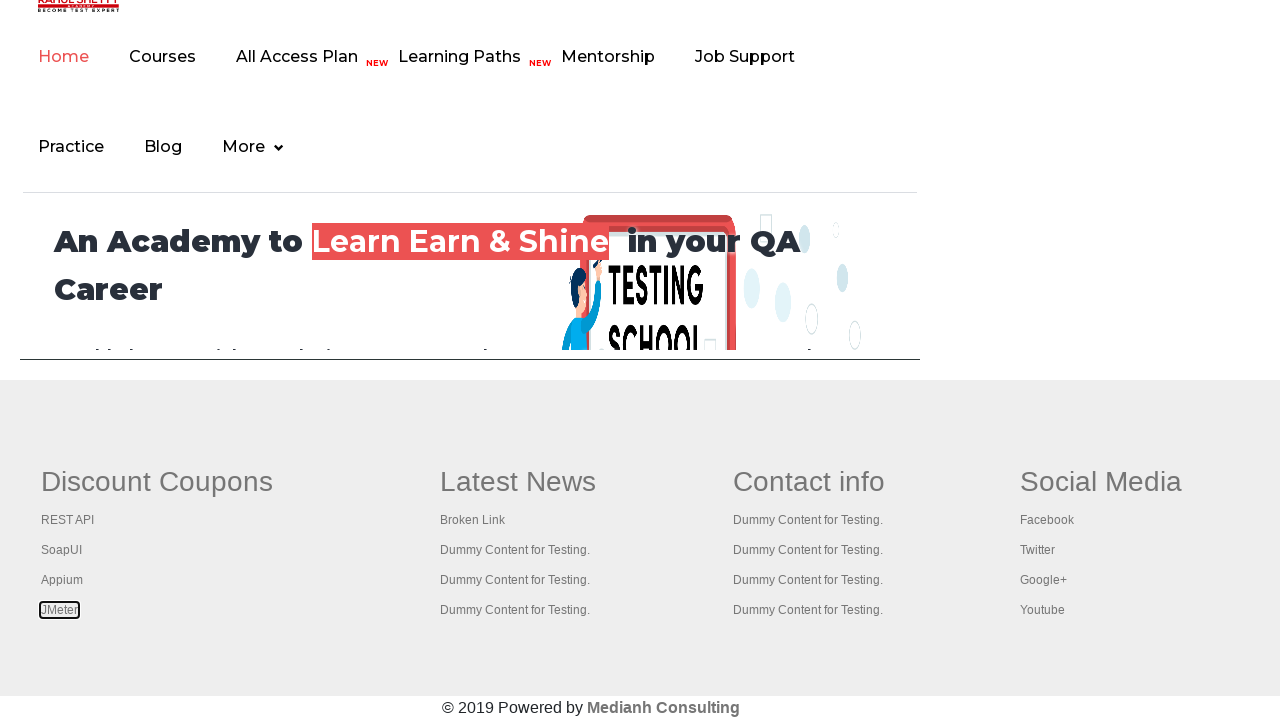